Tests various form interactions on a practice automation page including filling an autocomplete field, selecting a dropdown option, clicking a button to open a new window, and clicking a navigation link

Starting URL: https://rahulshettyacademy.com/AutomationPractice/

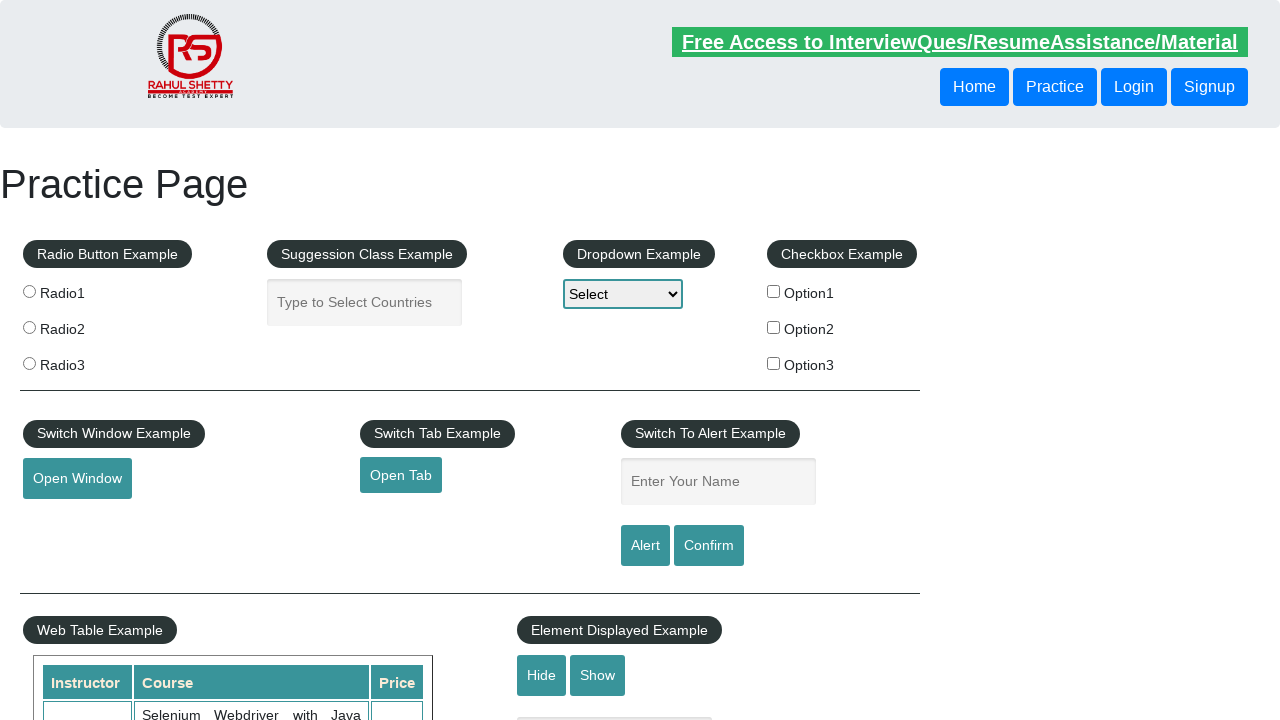

Filled autocomplete field with 'India' on #autocomplete
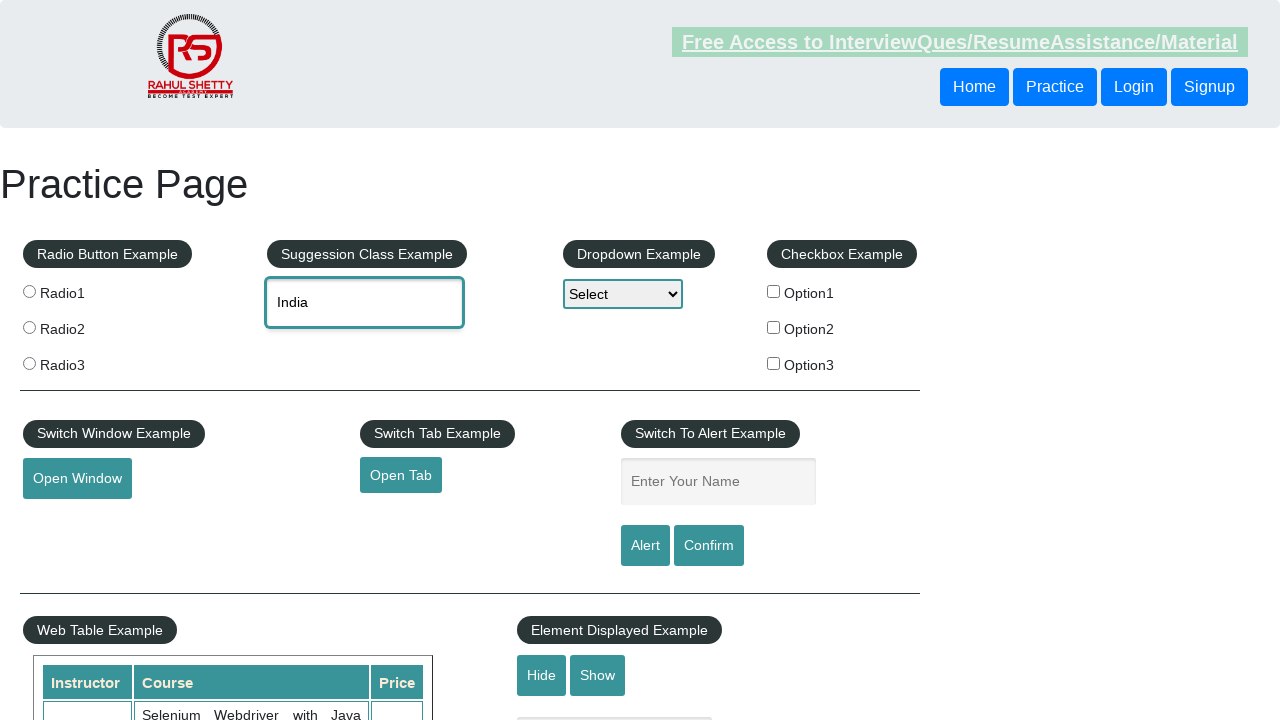

Selected 'option1' from dropdown menu on #dropdown-class-example
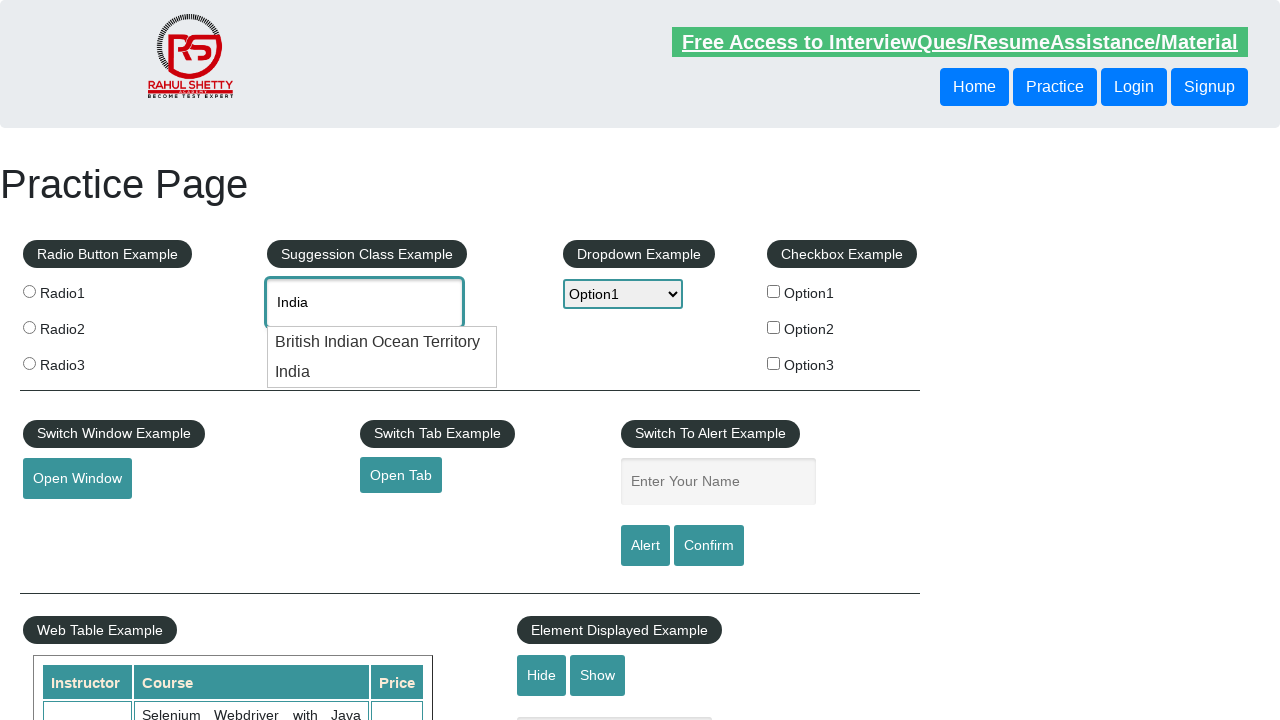

Clicked button to open new window at (77, 479) on #openwindow
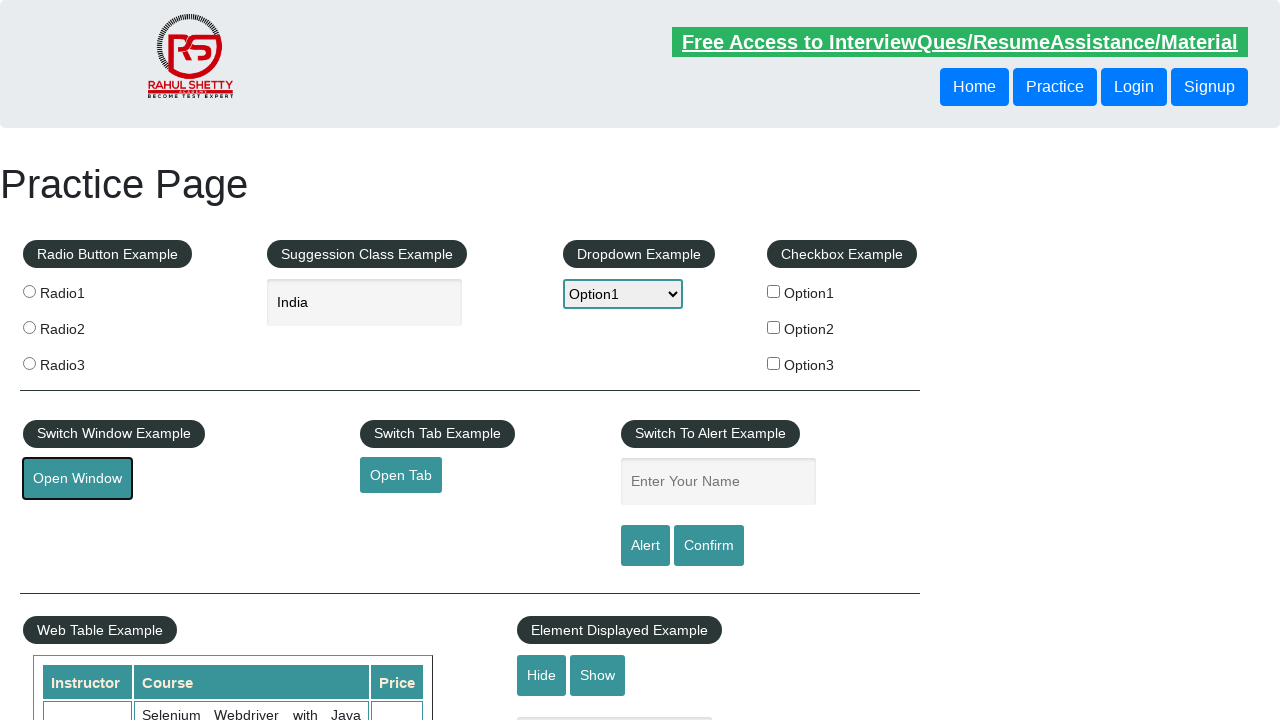

Waited 1000ms for page to settle
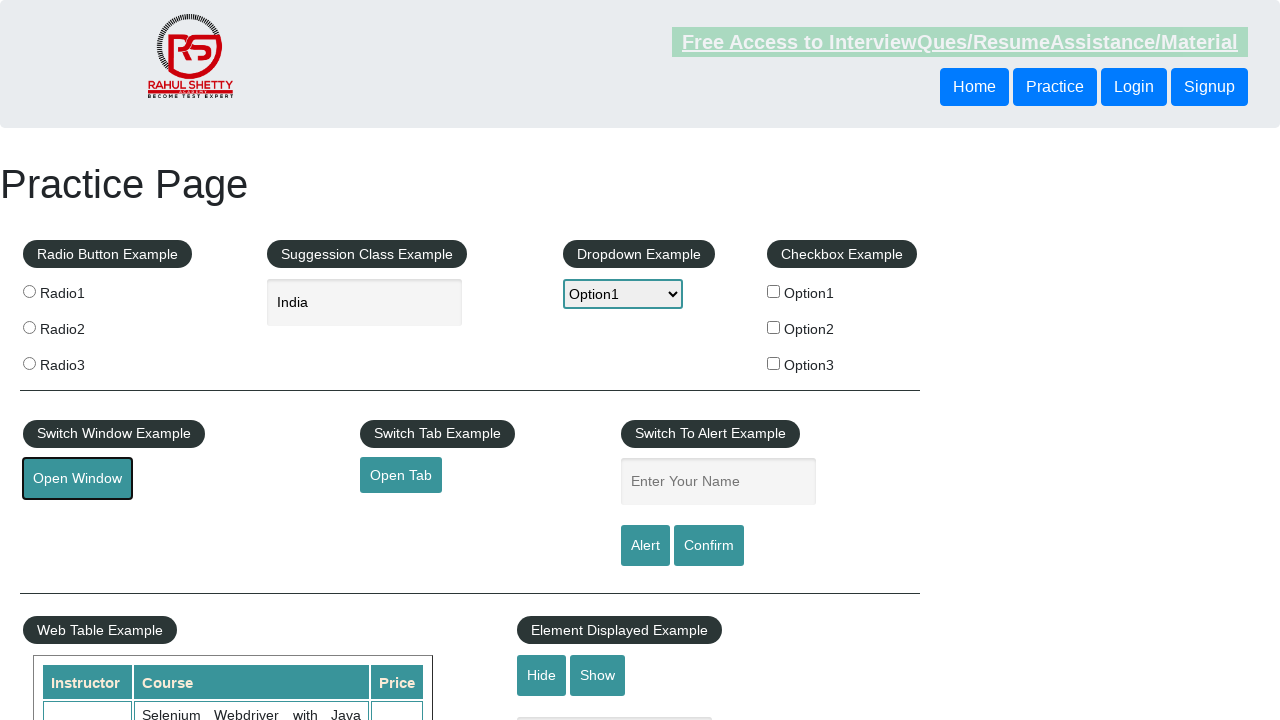

Clicked Home navigation link at (974, 87) on text=Home
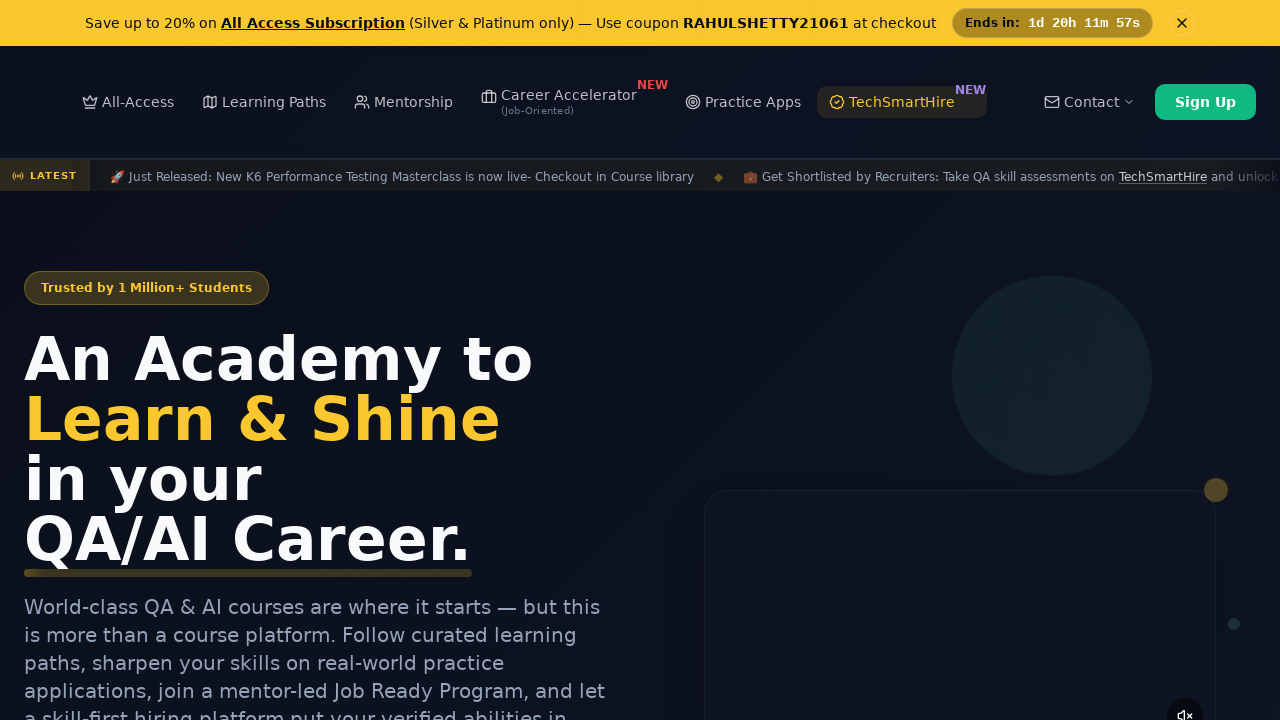

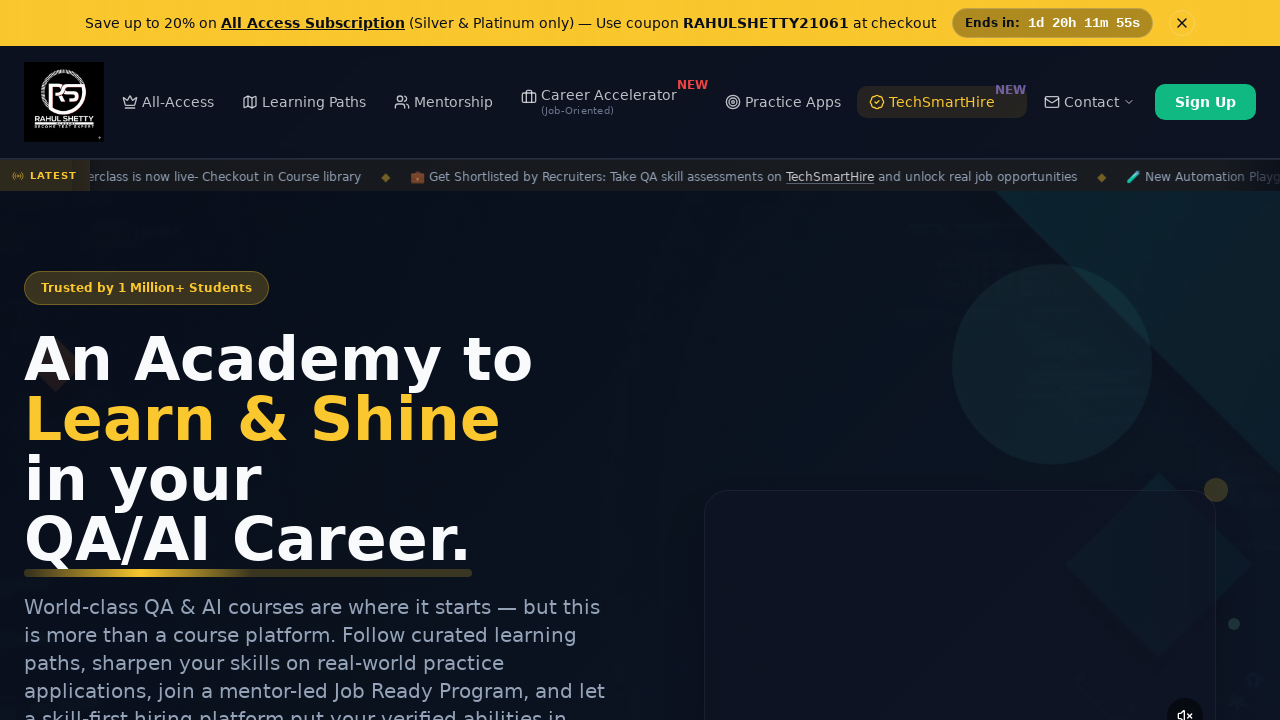